Tests double-click functionality on the DemoQA buttons page by performing a double-click on the designated button and verifying the output message appears correctly.

Starting URL: https://demoqa.com/buttons

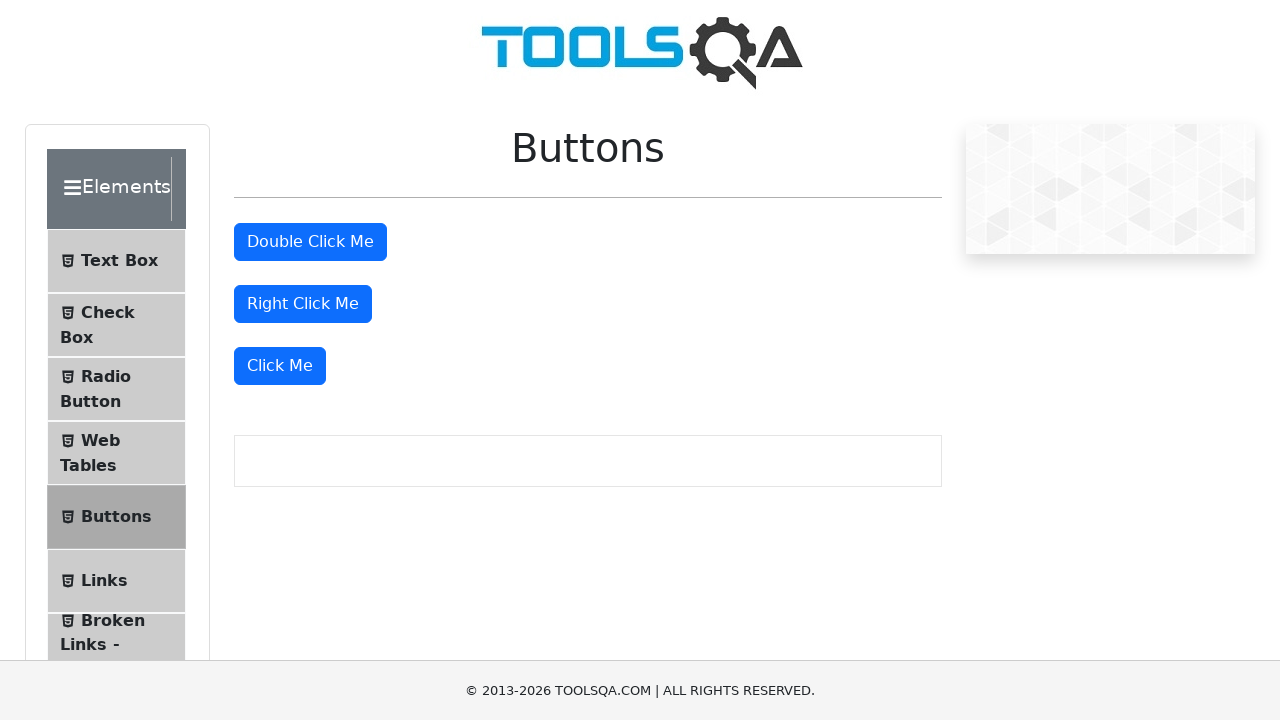

Waited for double-click button to be visible
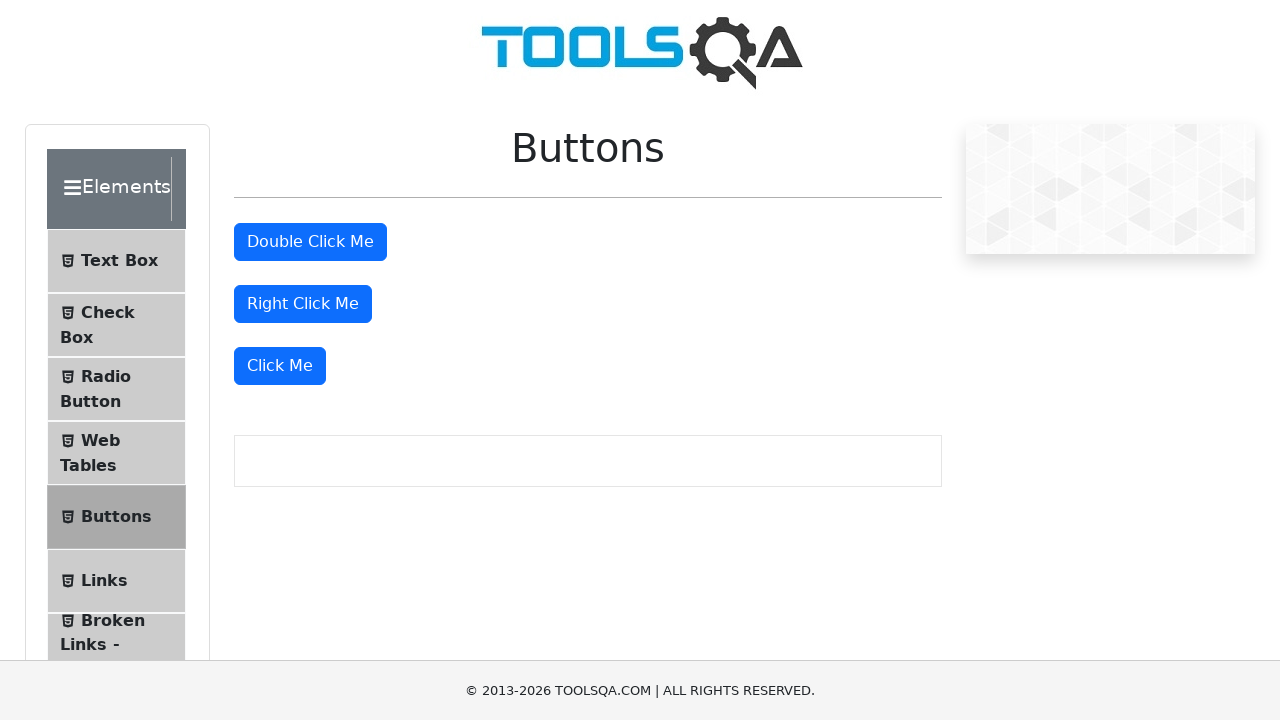

Performed double-click on the button at (310, 242) on #doubleClickBtn
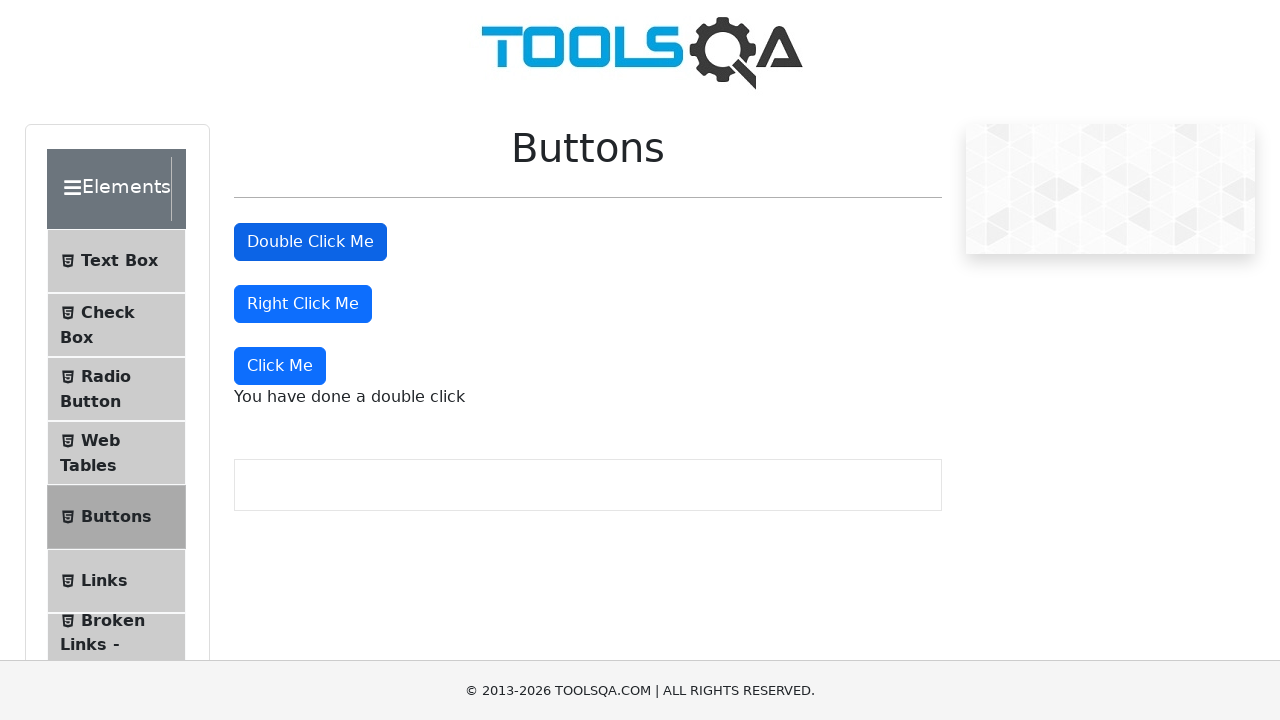

Waited for double-click output message to appear
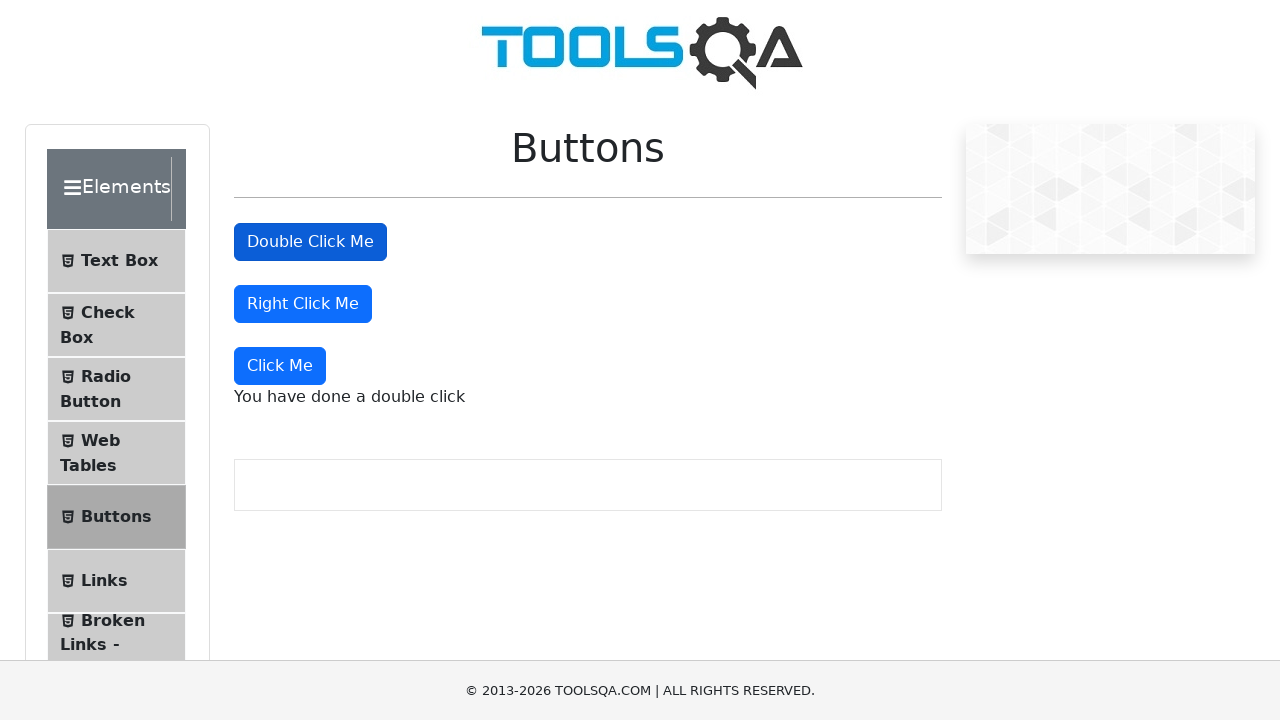

Retrieved output message text: 'You have done a double click'
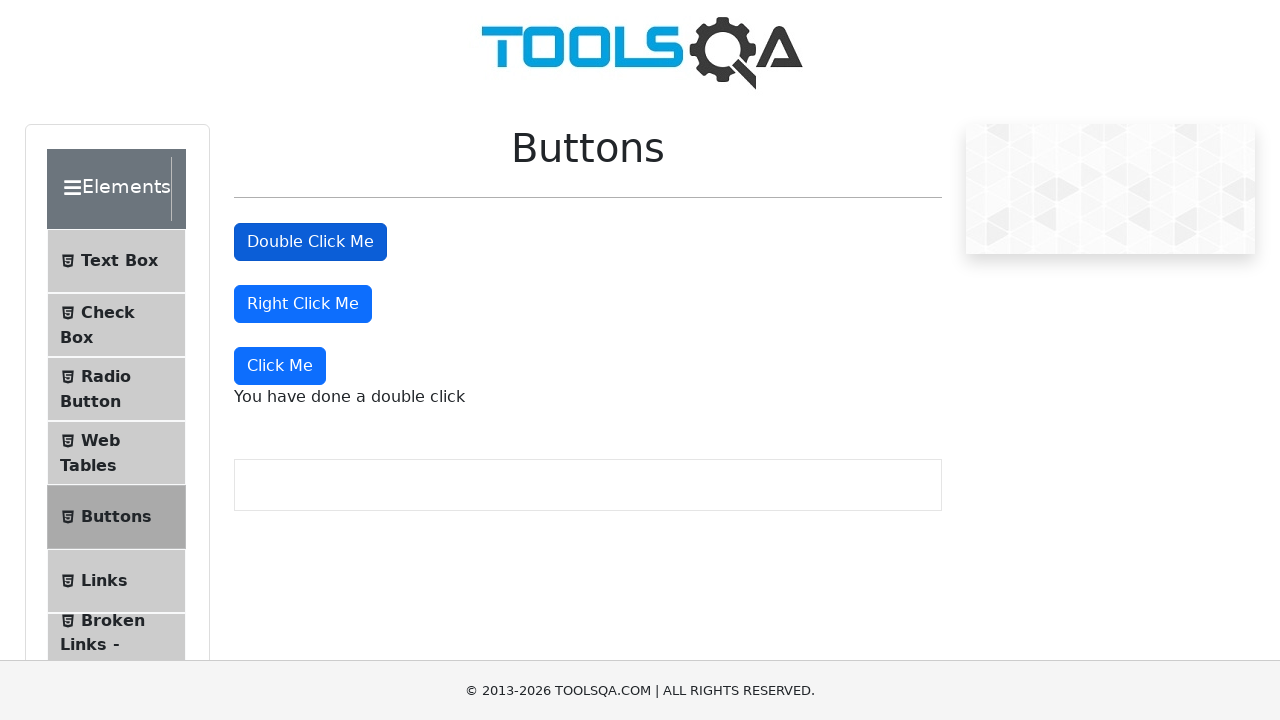

Verified output message matches expected text
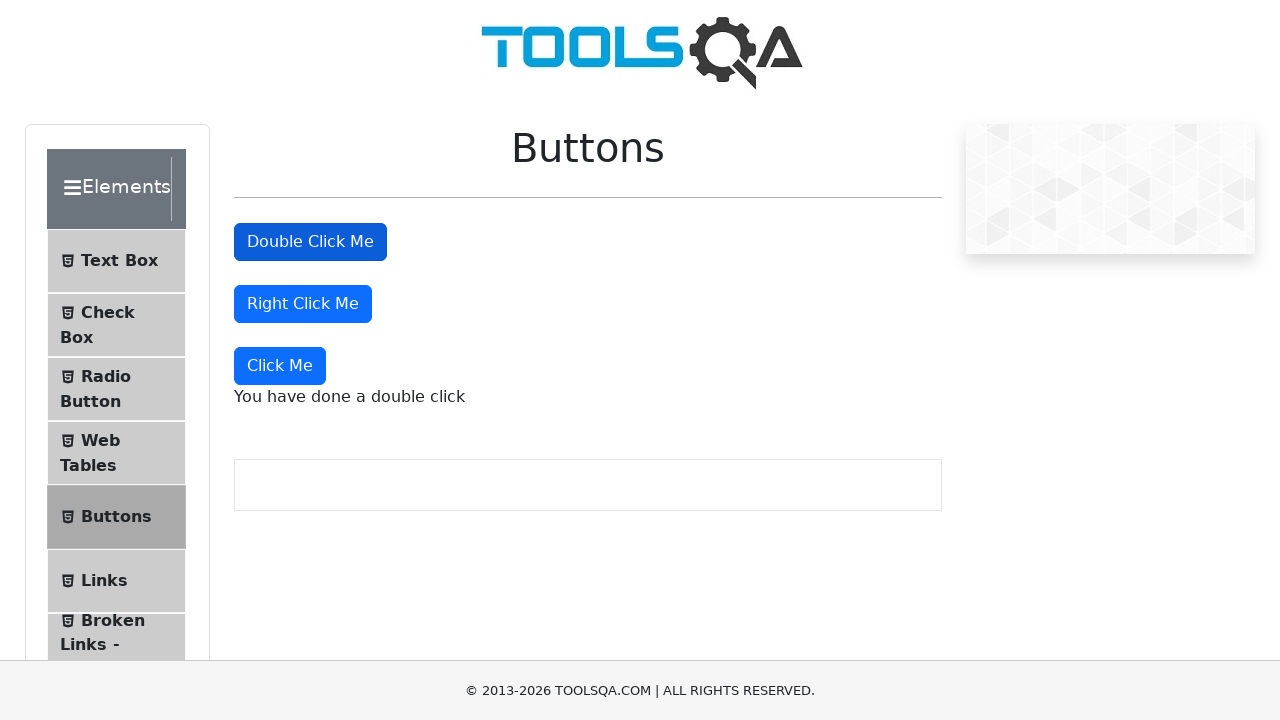

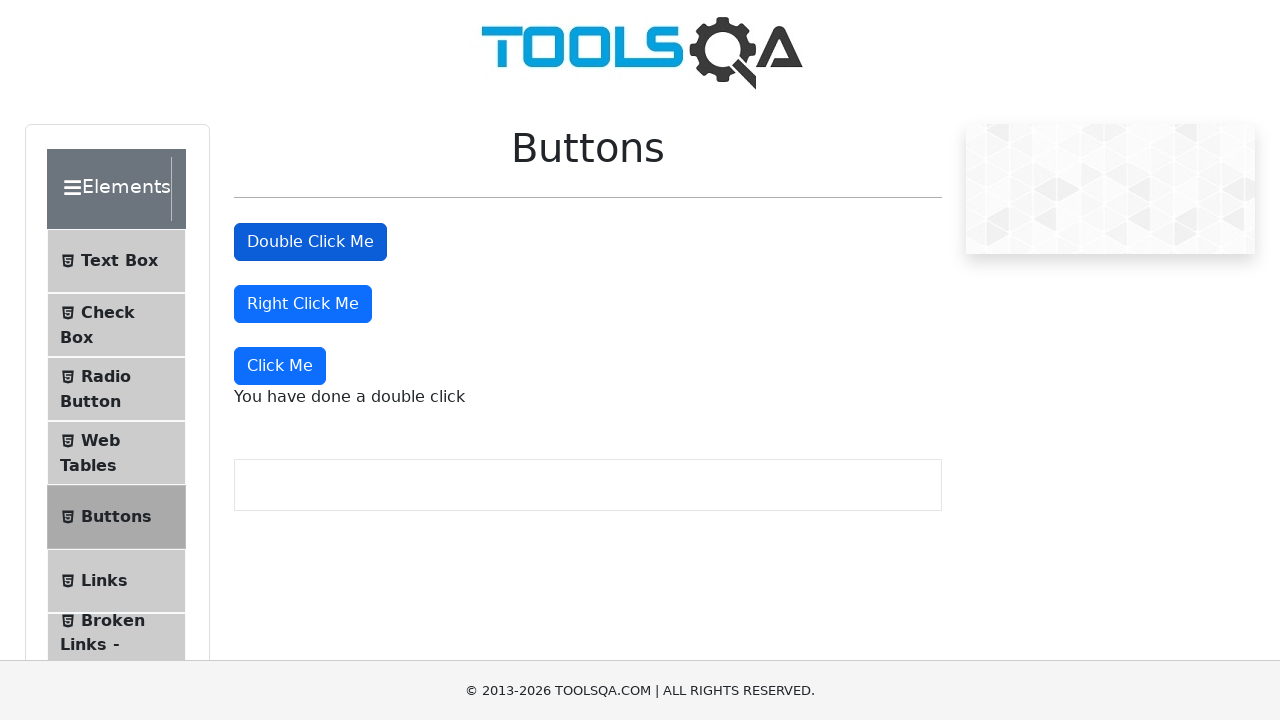